Tests dynamic content by refreshing the page multiple times and verifying content changes

Starting URL: https://the-internet.herokuapp.com/dynamic_content

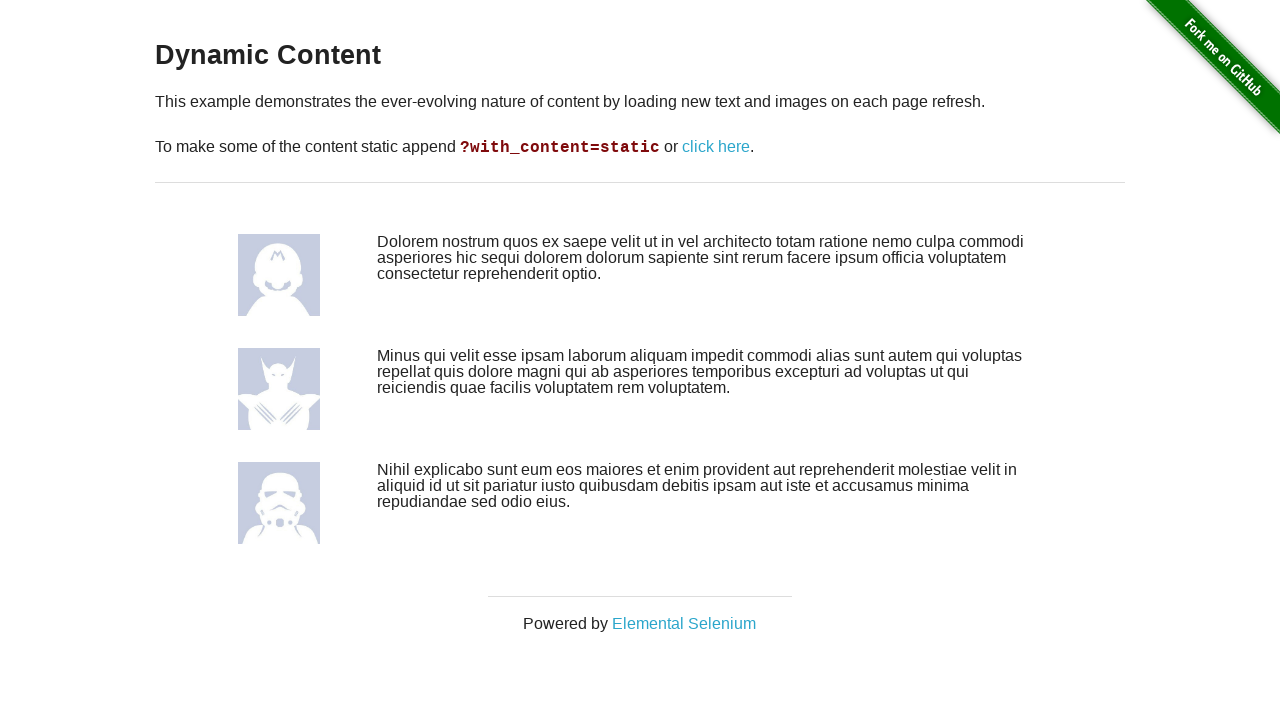

Reloaded page to trigger dynamic content refresh
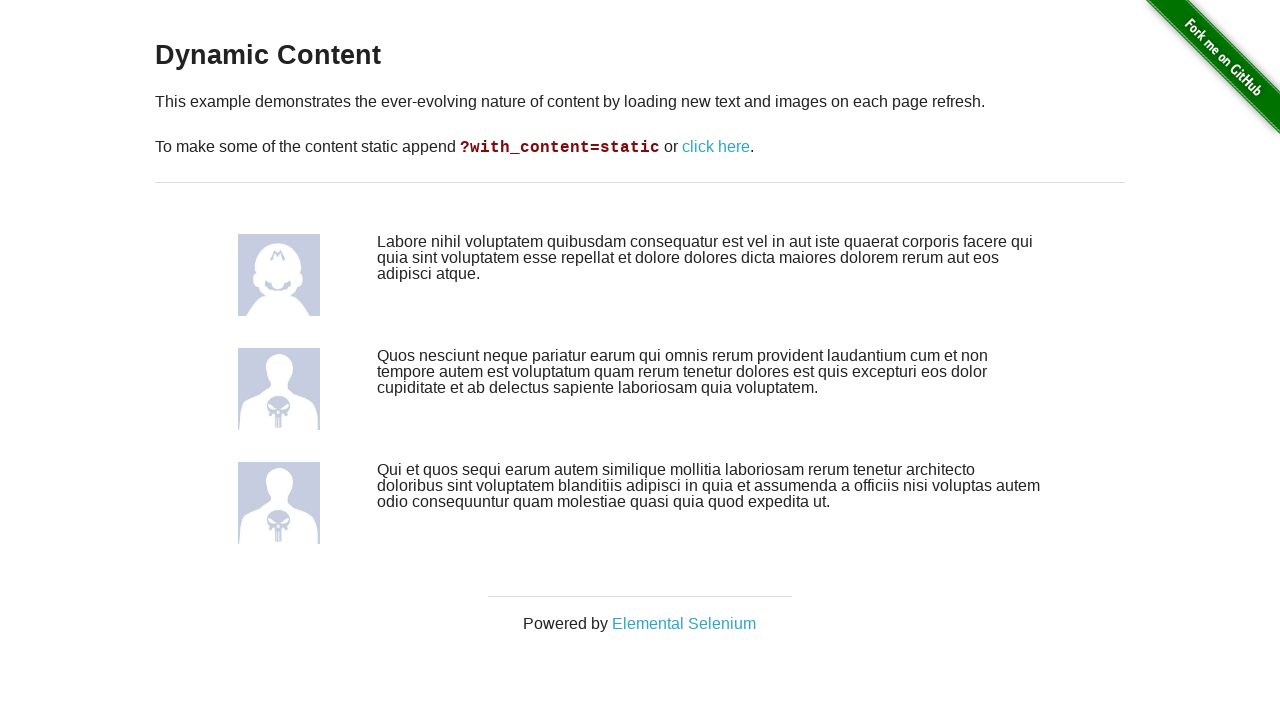

Waited for network idle after page reload
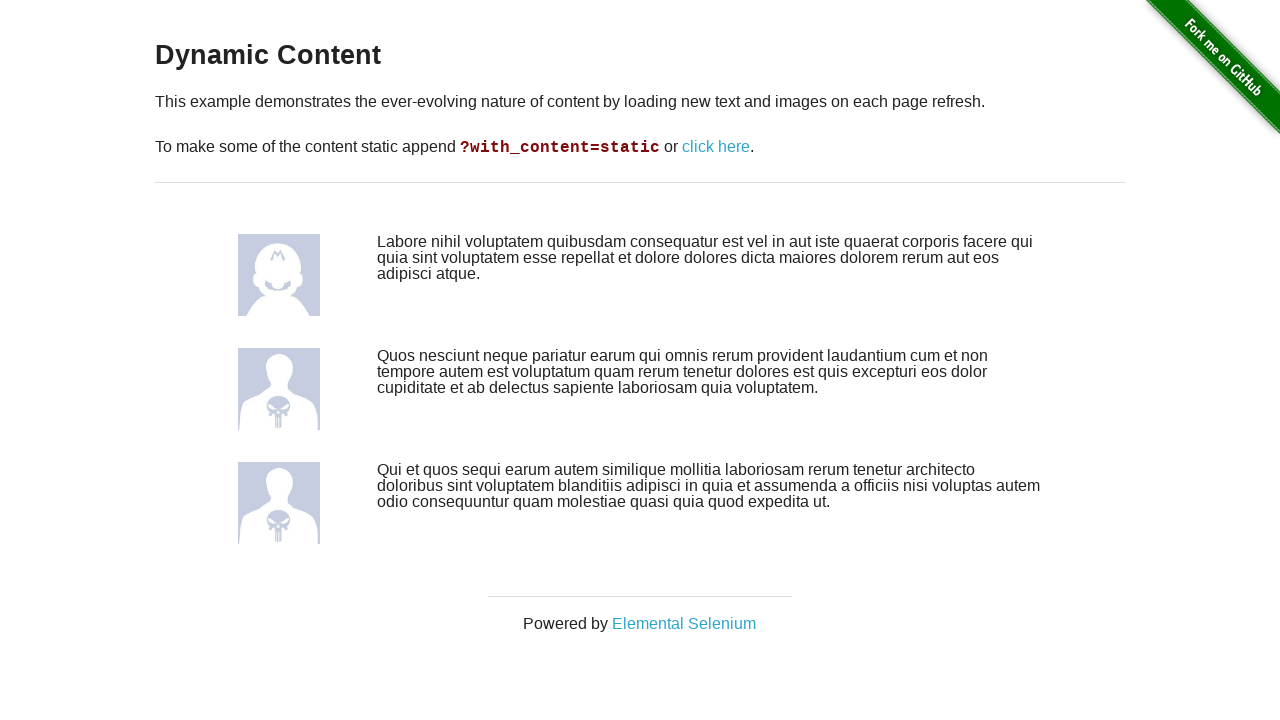

Reloaded page to trigger dynamic content refresh
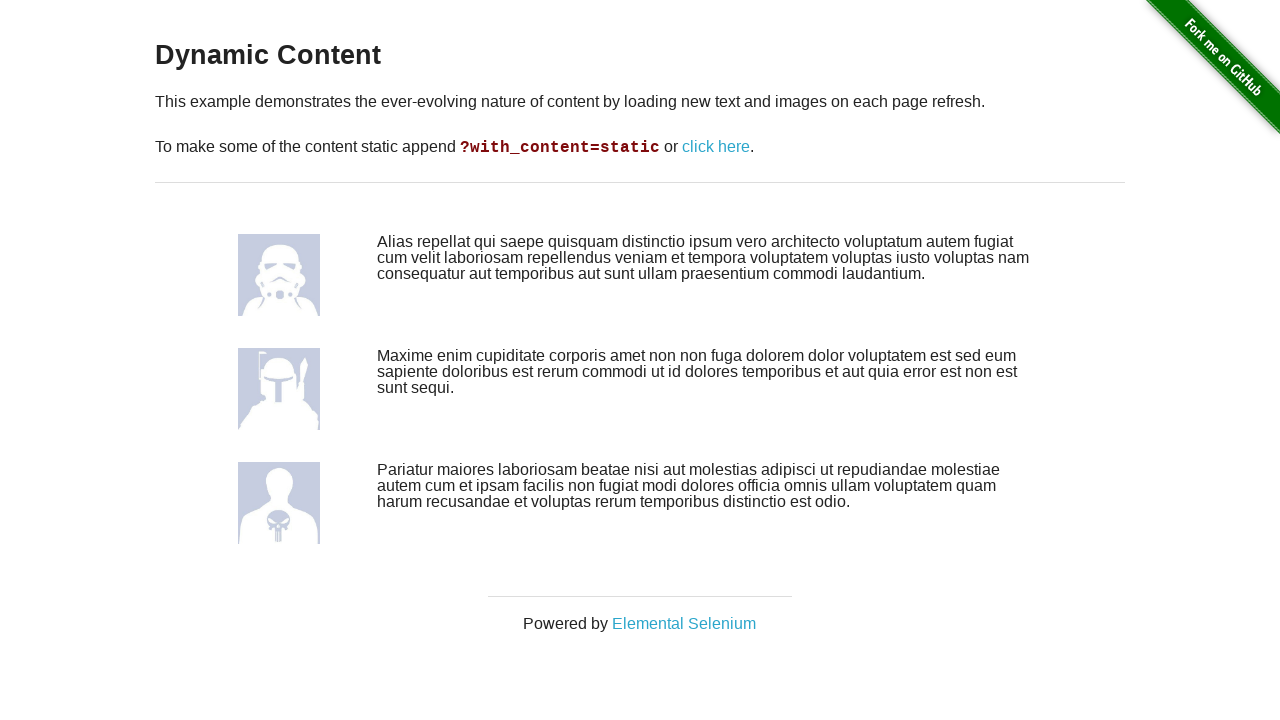

Waited for network idle after page reload
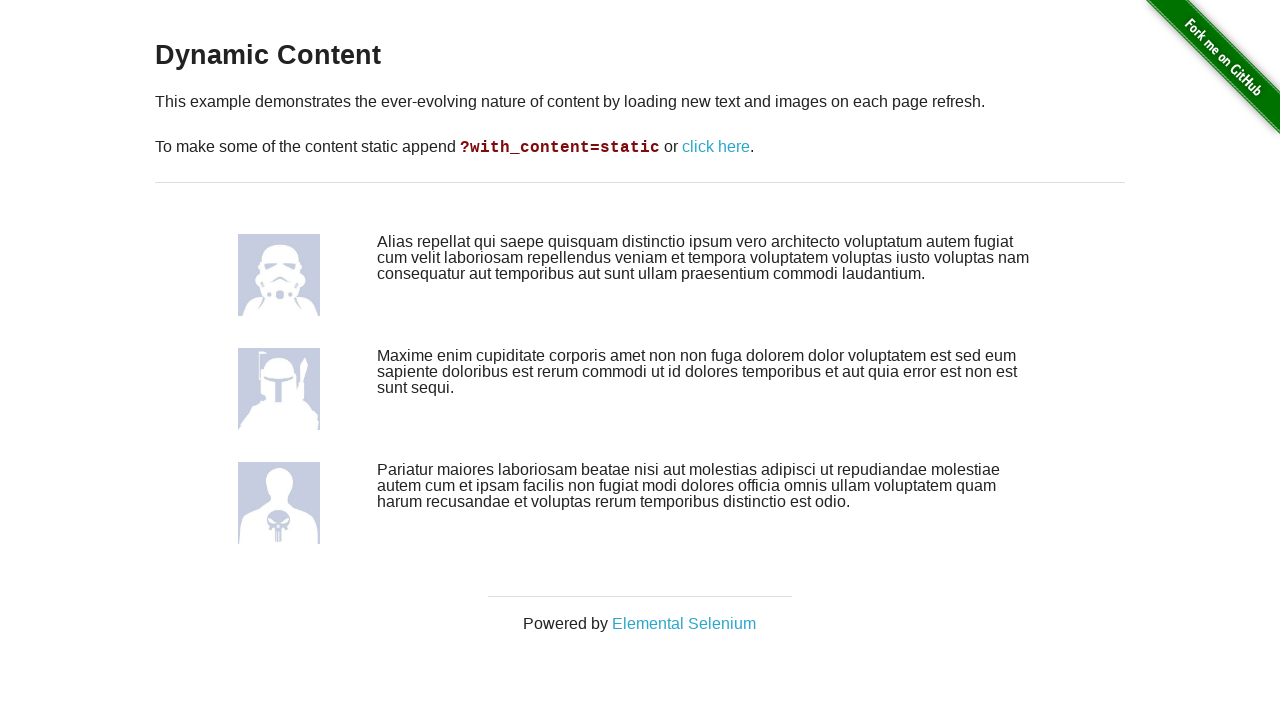

Reloaded page to trigger dynamic content refresh
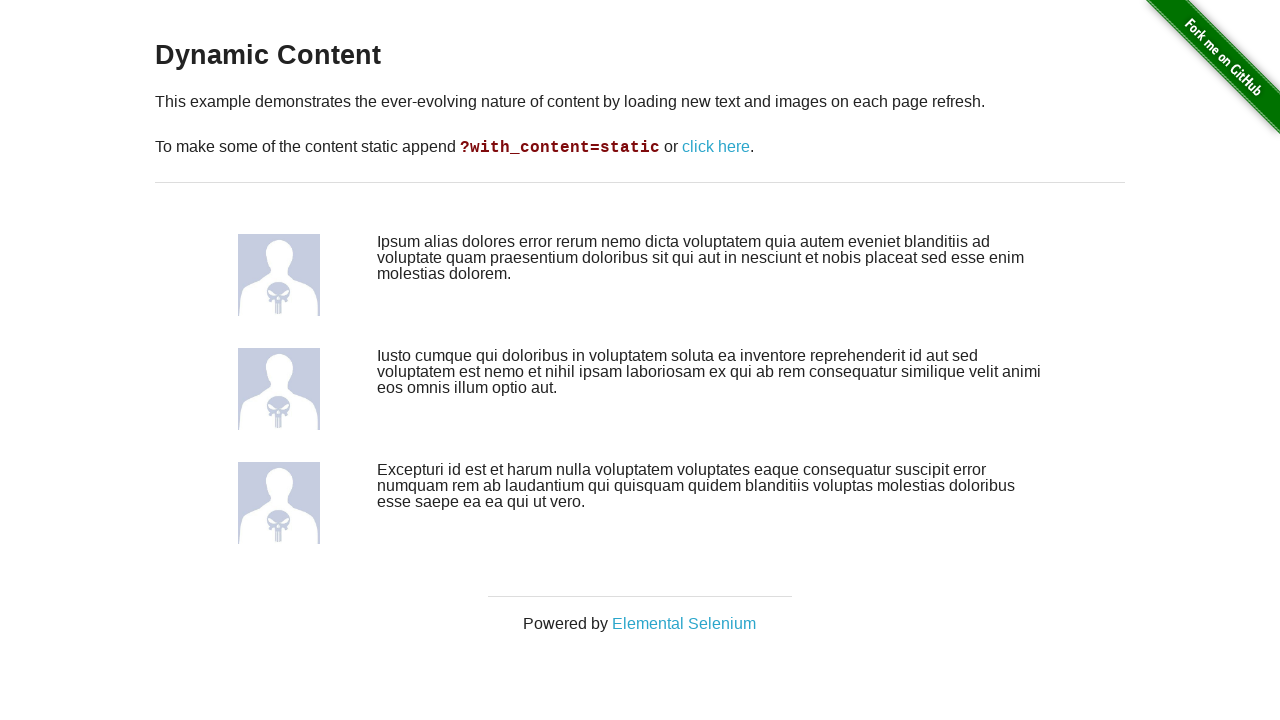

Waited for network idle after page reload
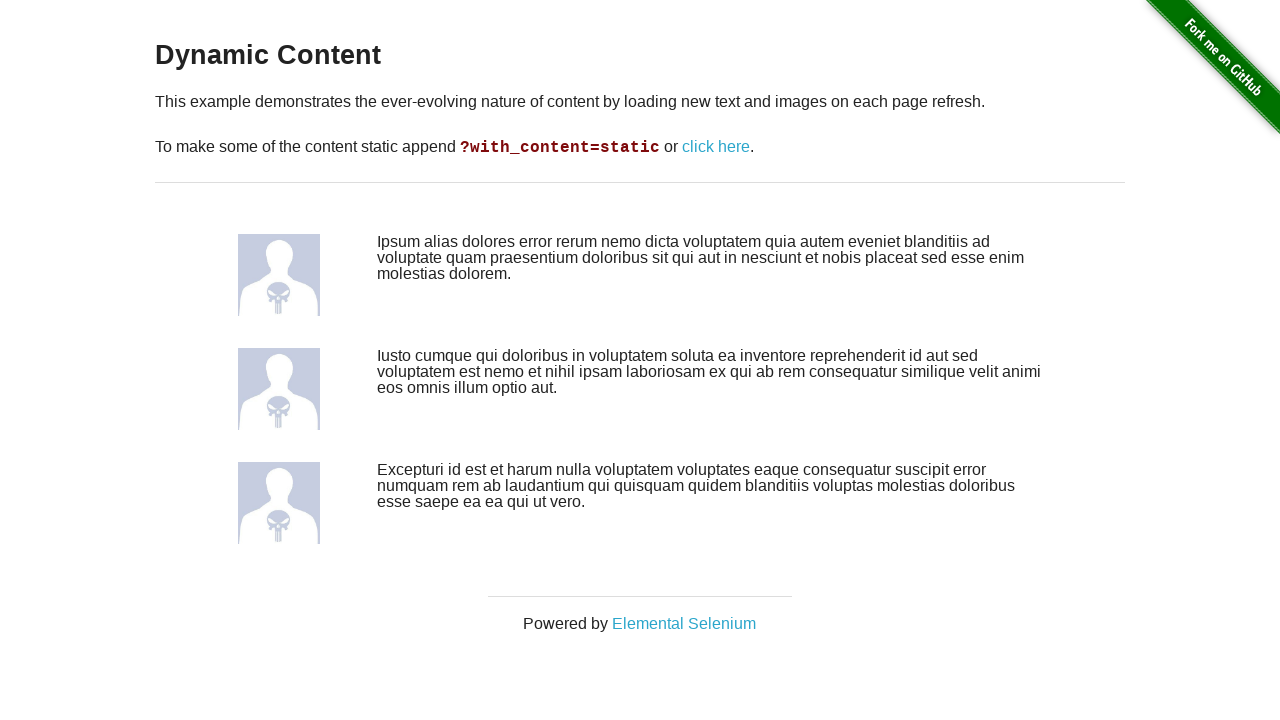

Reloaded page to trigger dynamic content refresh
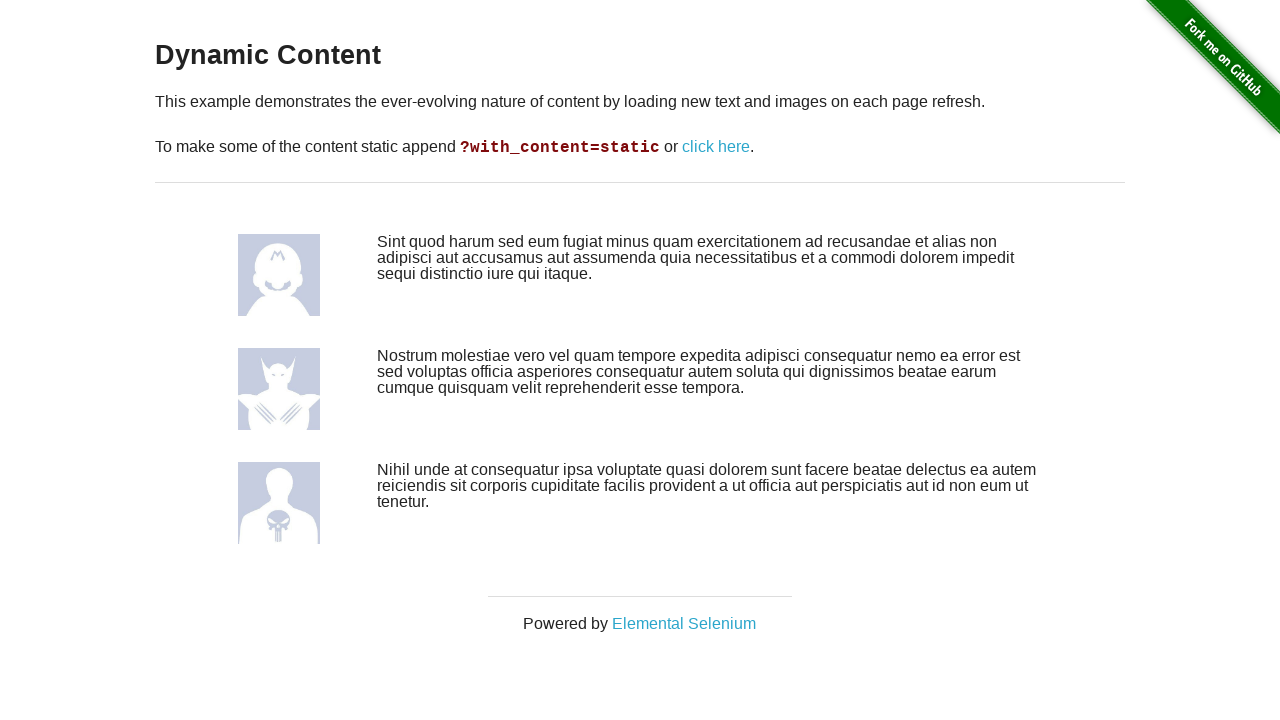

Waited for network idle after page reload
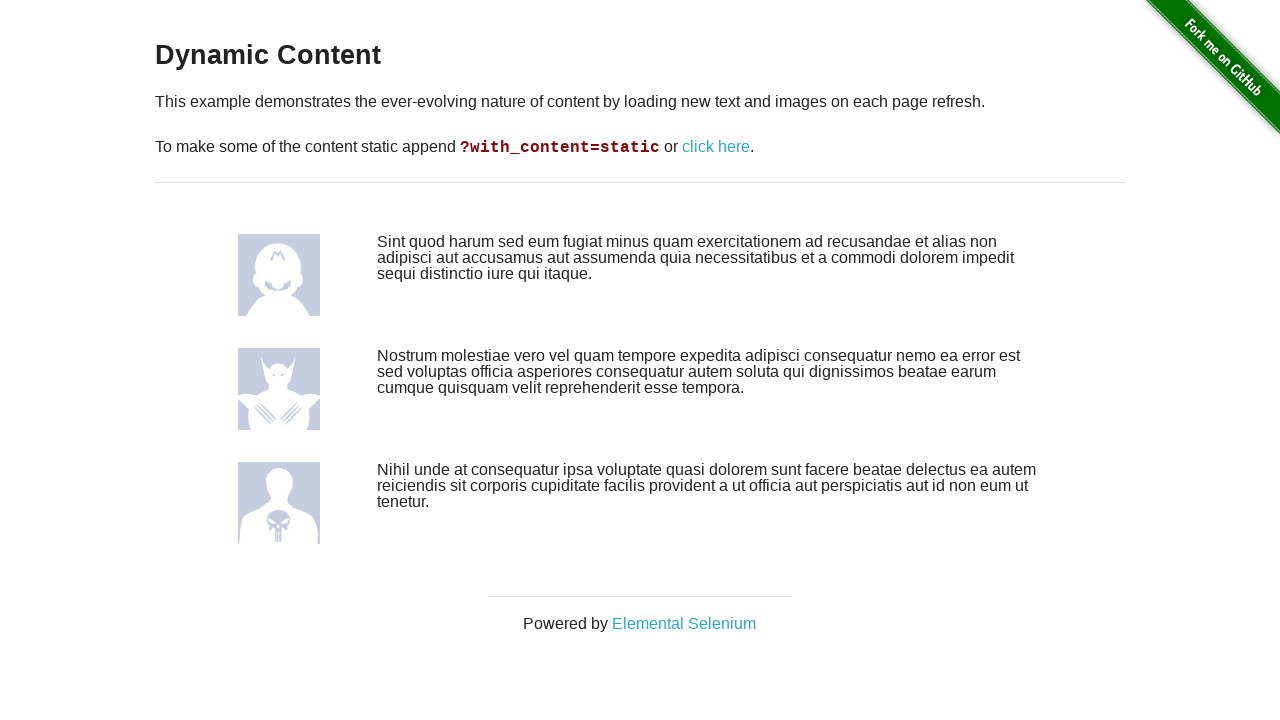

Reloaded page to trigger dynamic content refresh
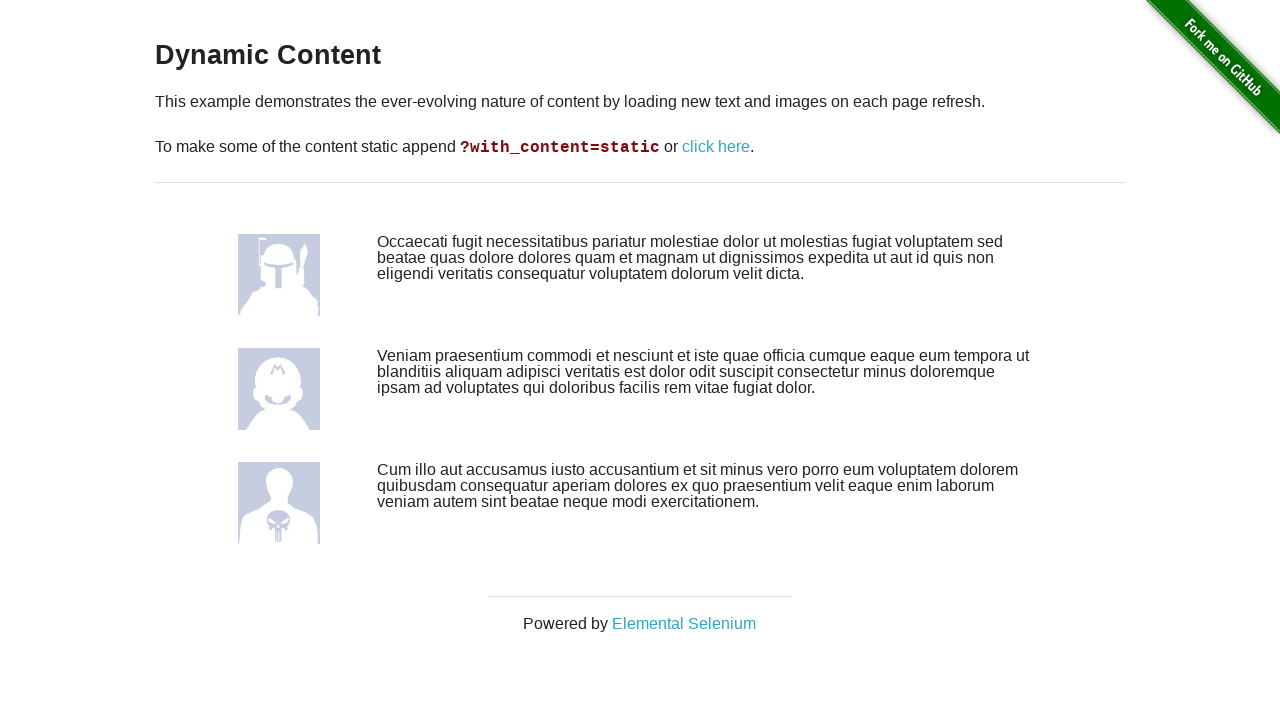

Waited for network idle after page reload
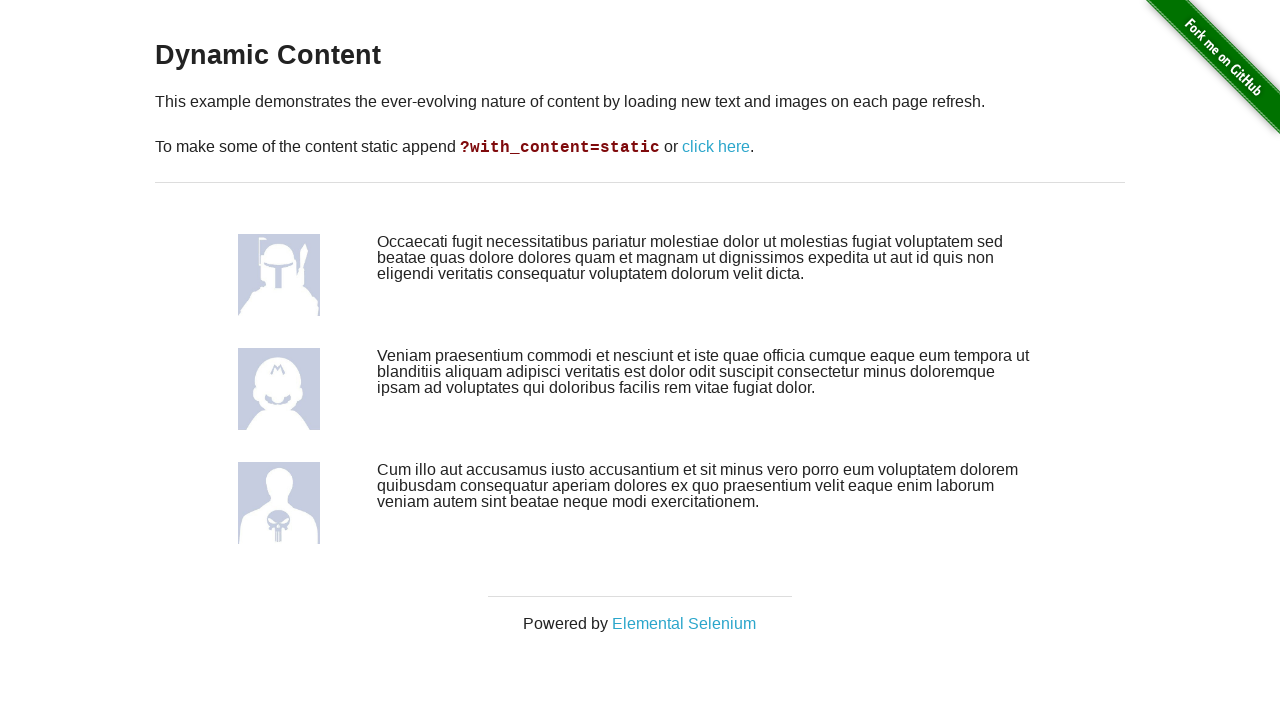

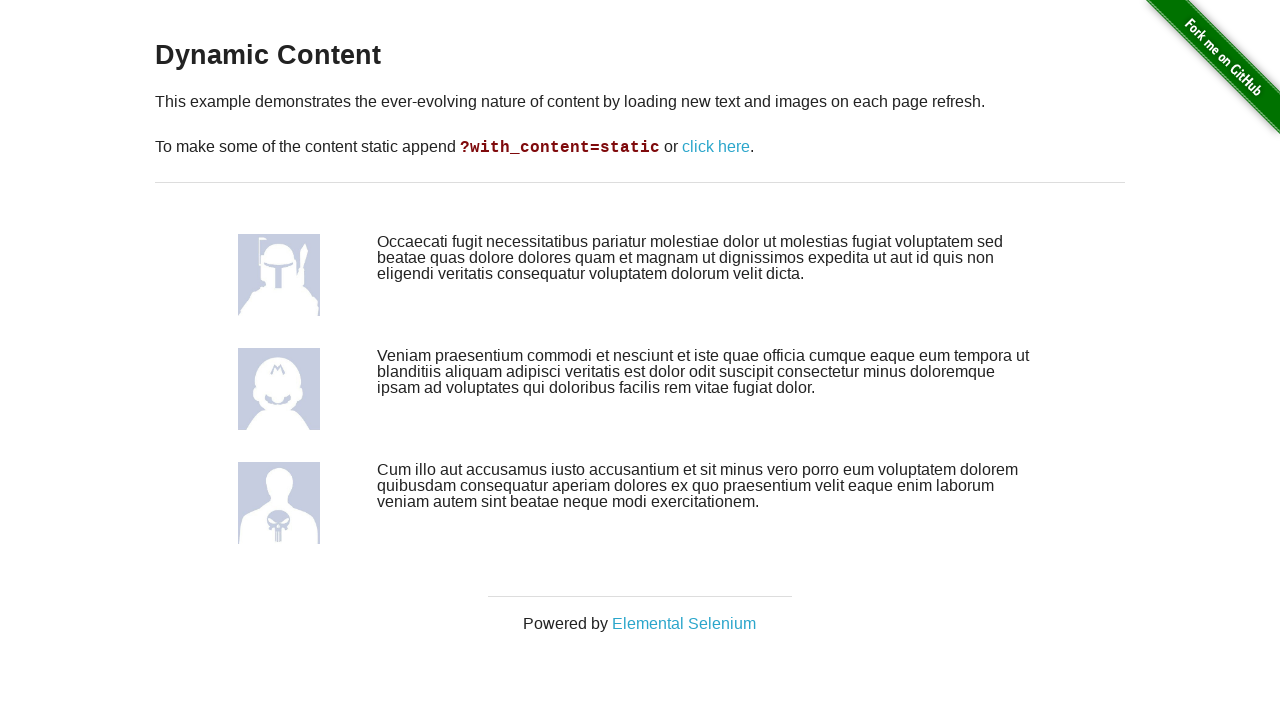